Tests radio button selection functionality by finding a group of radio buttons and clicking the one with the value "milk"

Starting URL: http://echoecho.com/htmlforms10.htm

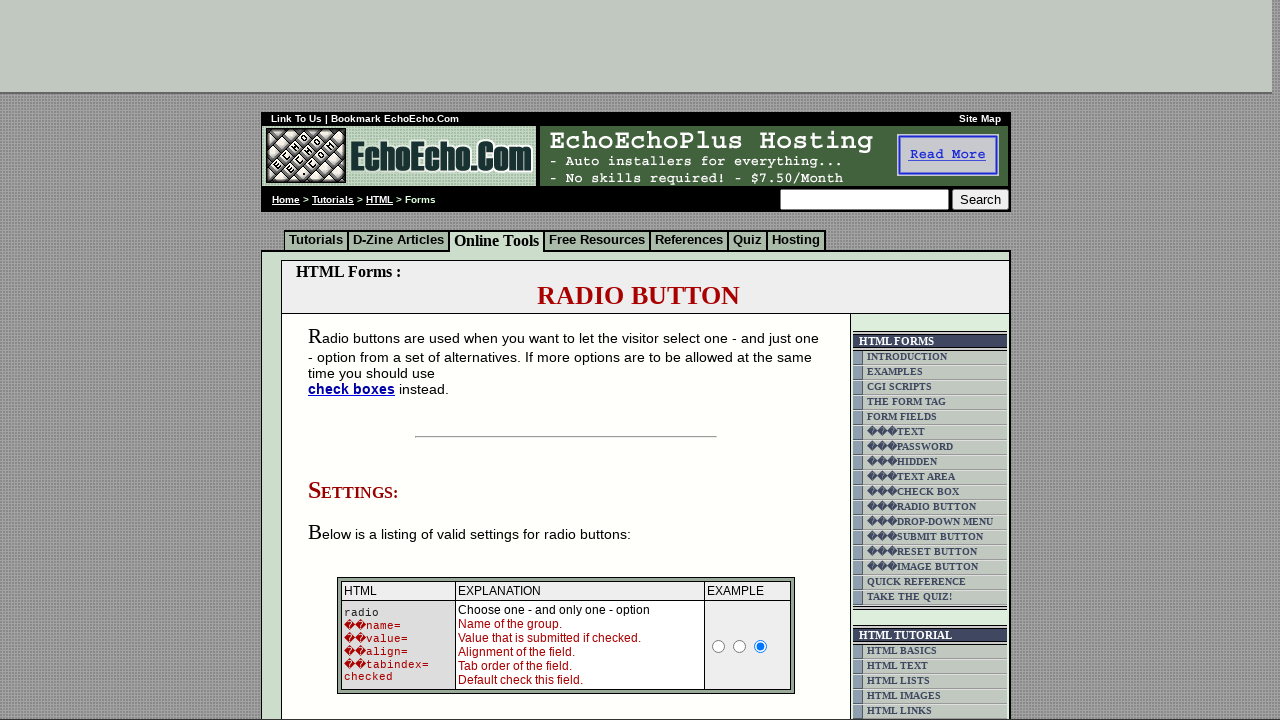

Located the radio button container block
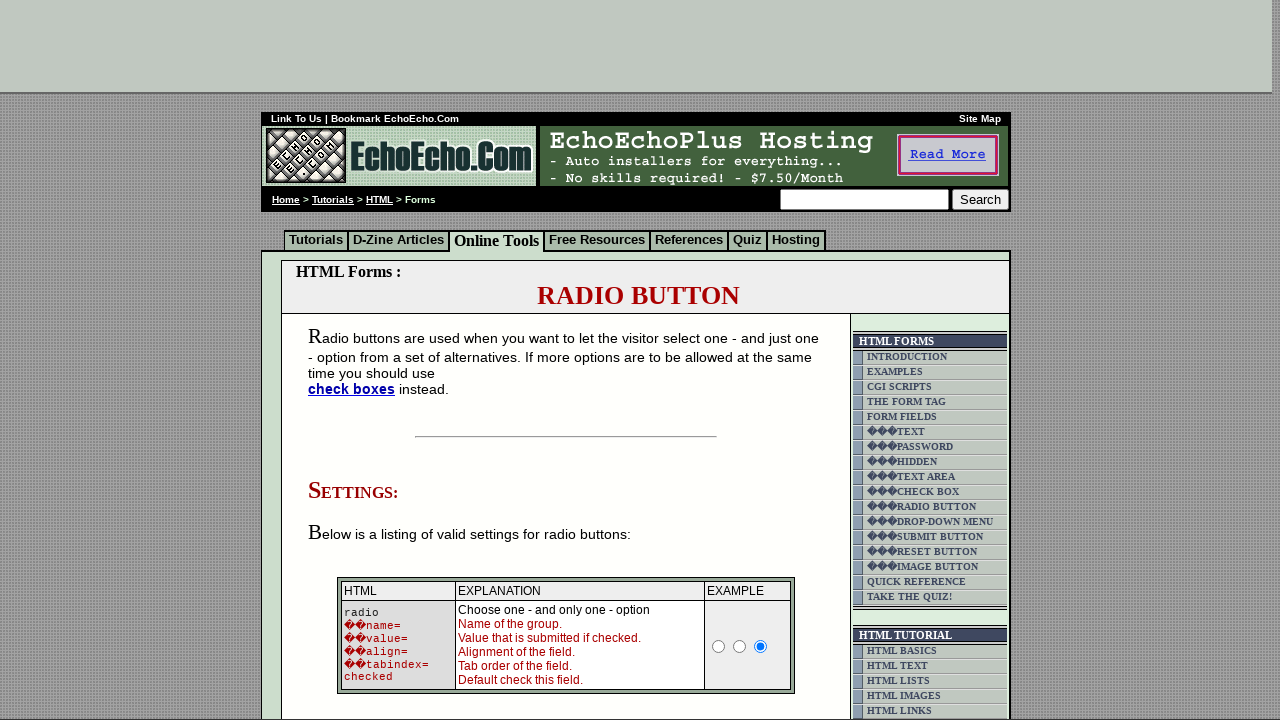

Radio button block is now visible
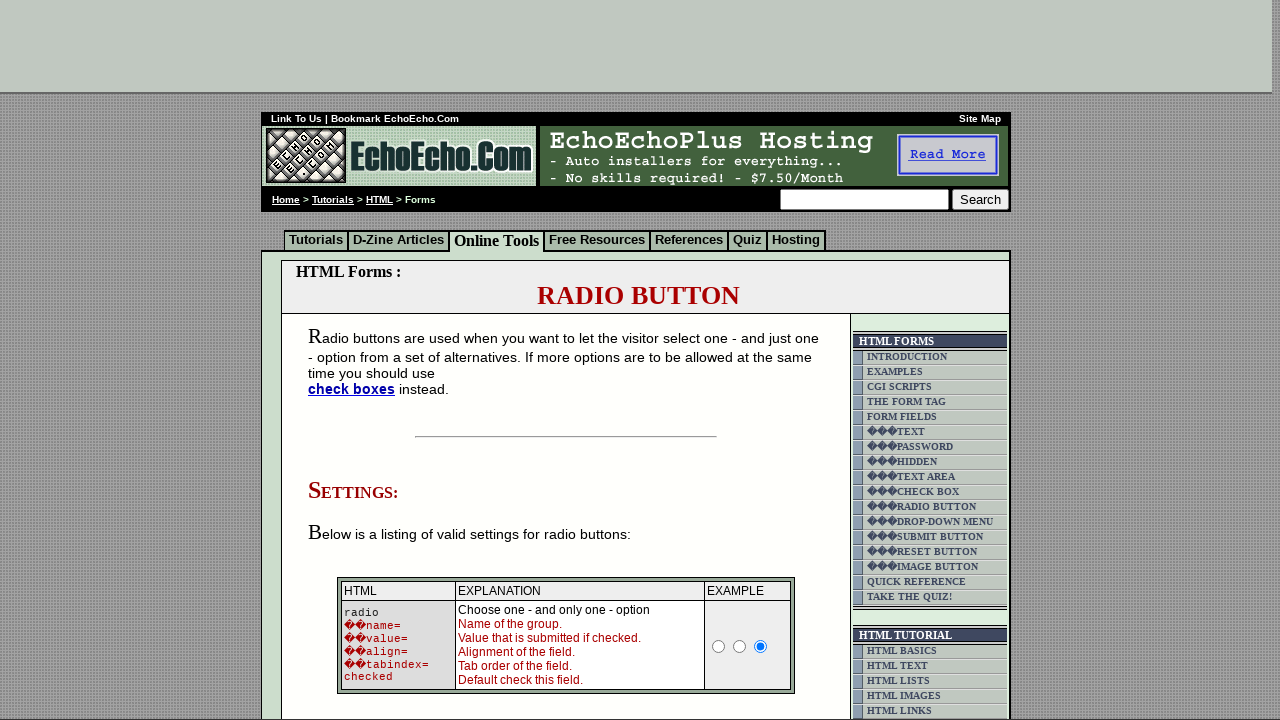

Located all radio buttons in group1
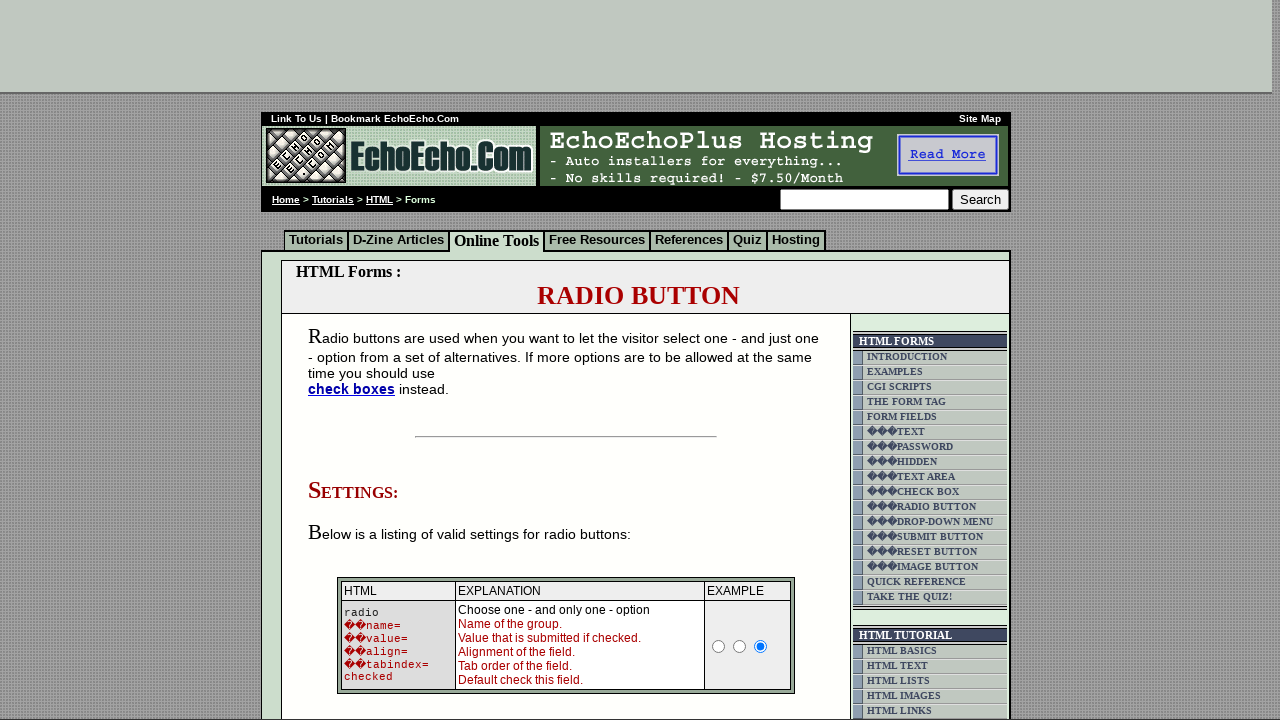

Found 3 radio buttons in the group
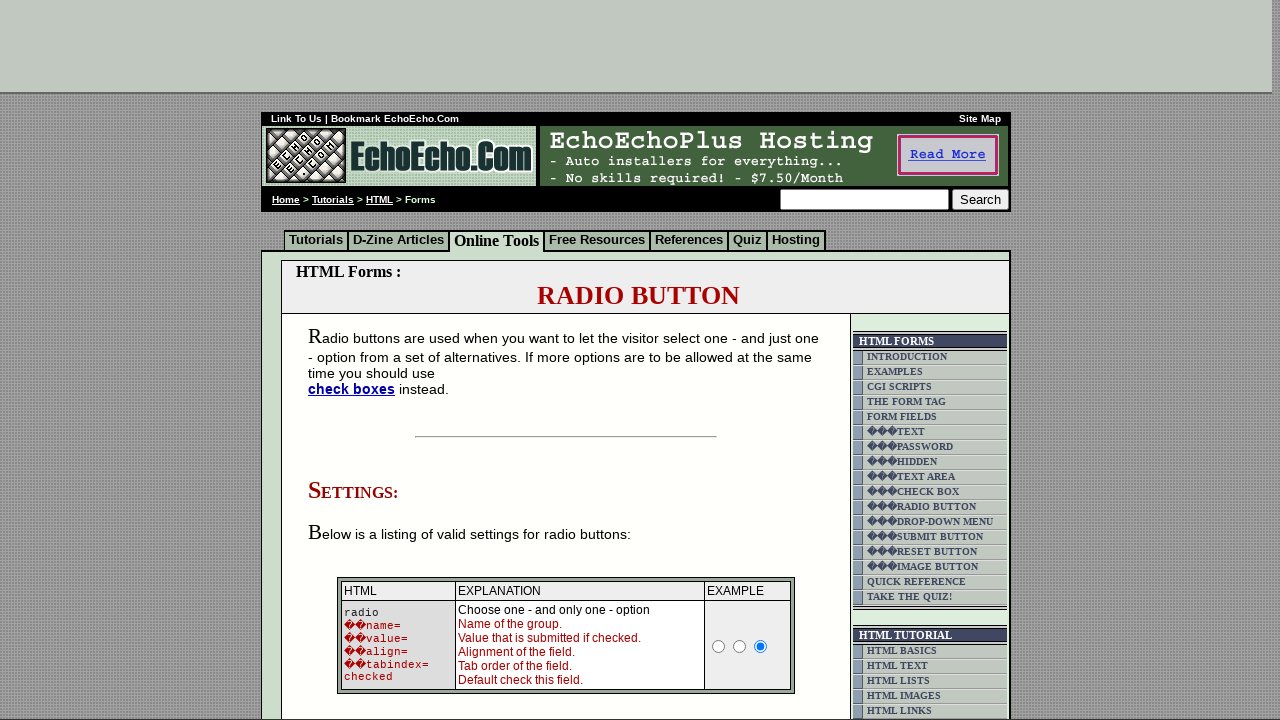

Clicked the radio button with value 'milk' at (356, 360) on input[name='group1'] >> nth=0
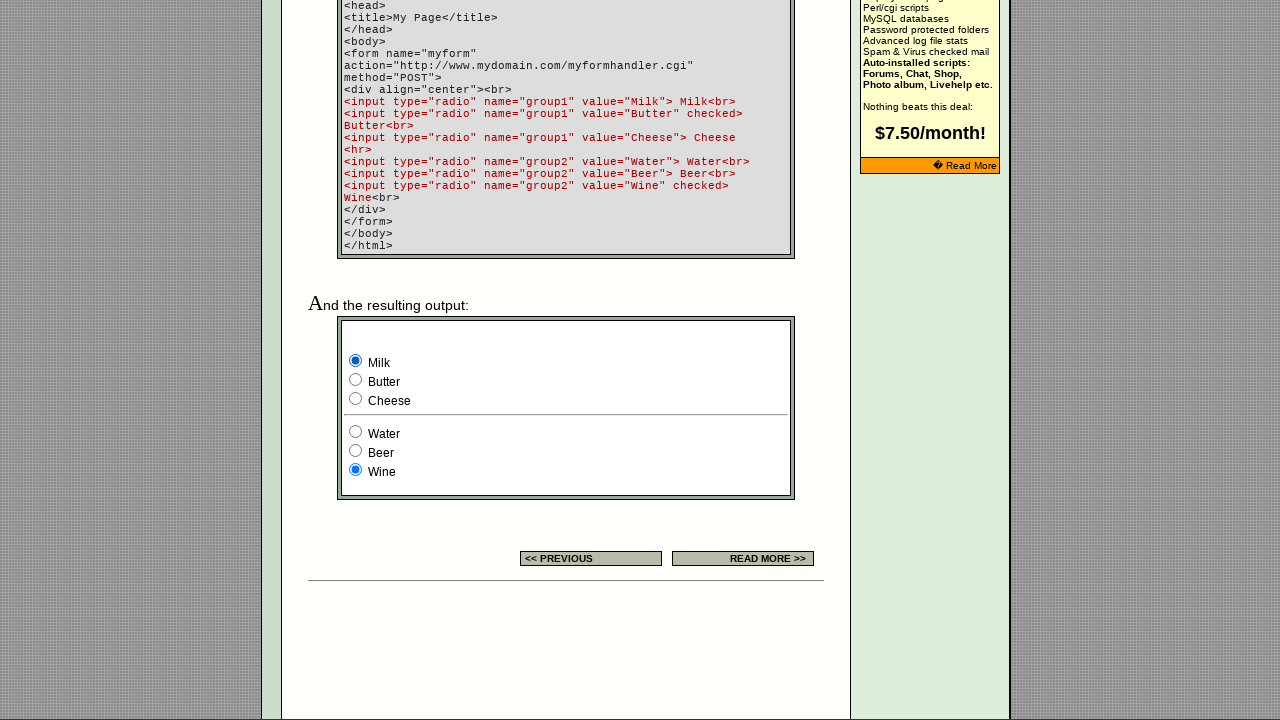

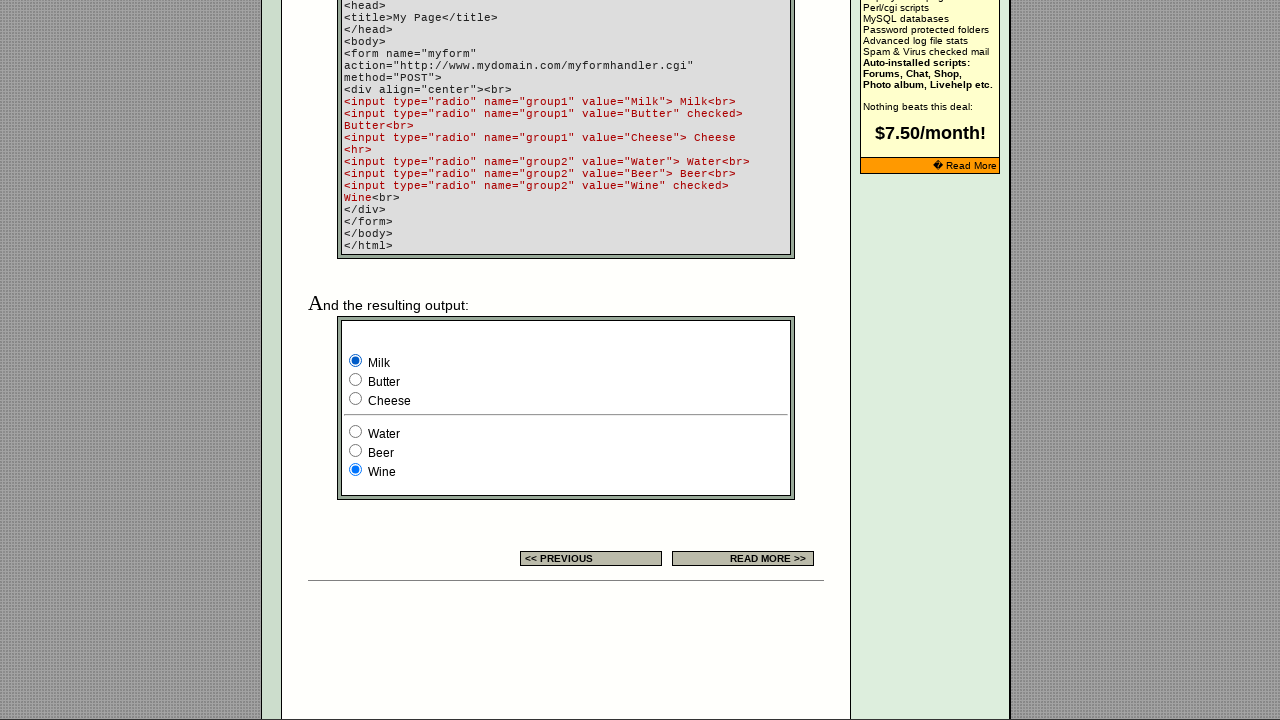